Tests keyboard key press functionality by sending SPACE key to a target element and then sending LEFT arrow key using the Actions builder, verifying that each key press is correctly detected and displayed.

Starting URL: http://the-internet.herokuapp.com/key_presses

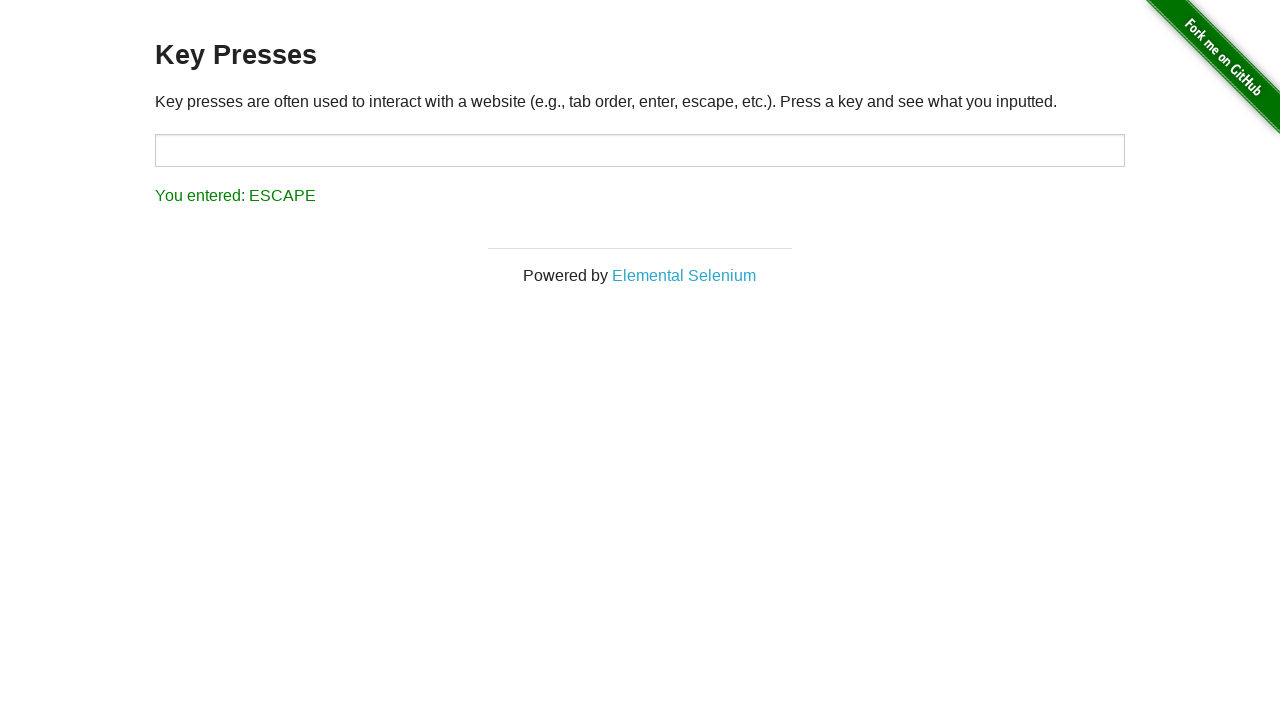

Pressed SPACE key on target element on #target
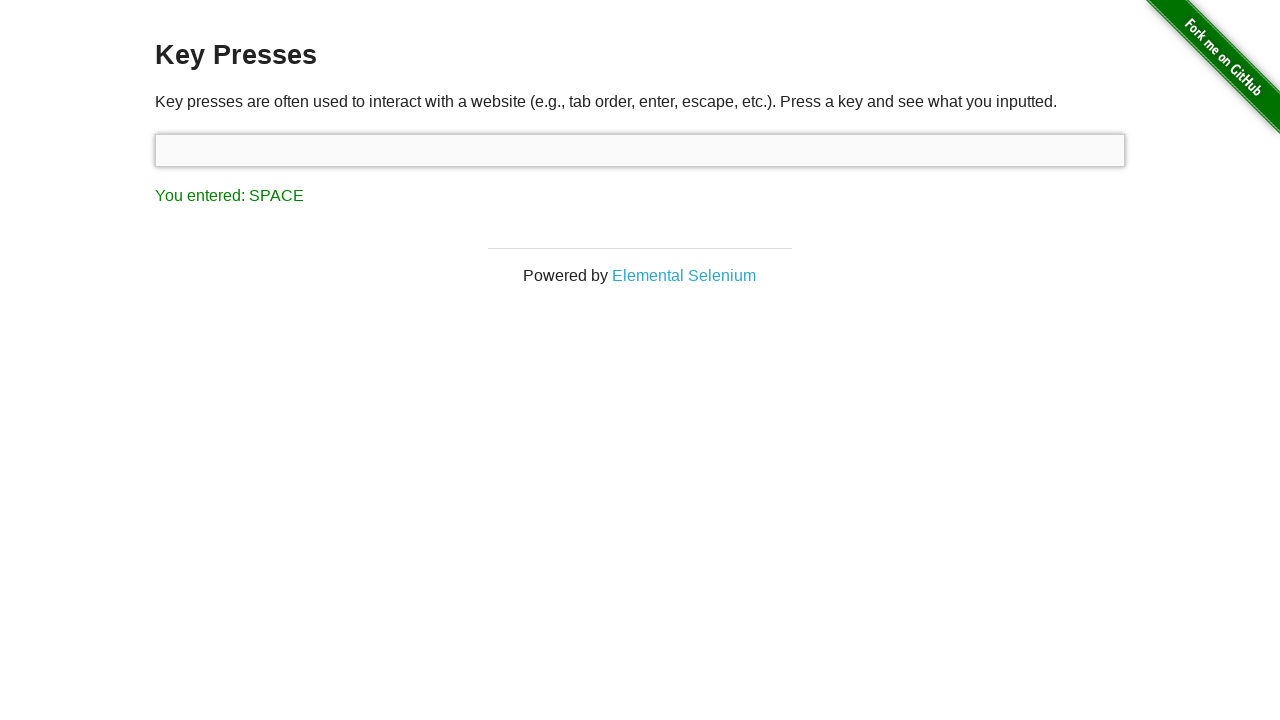

SPACE key press detected and displayed in result
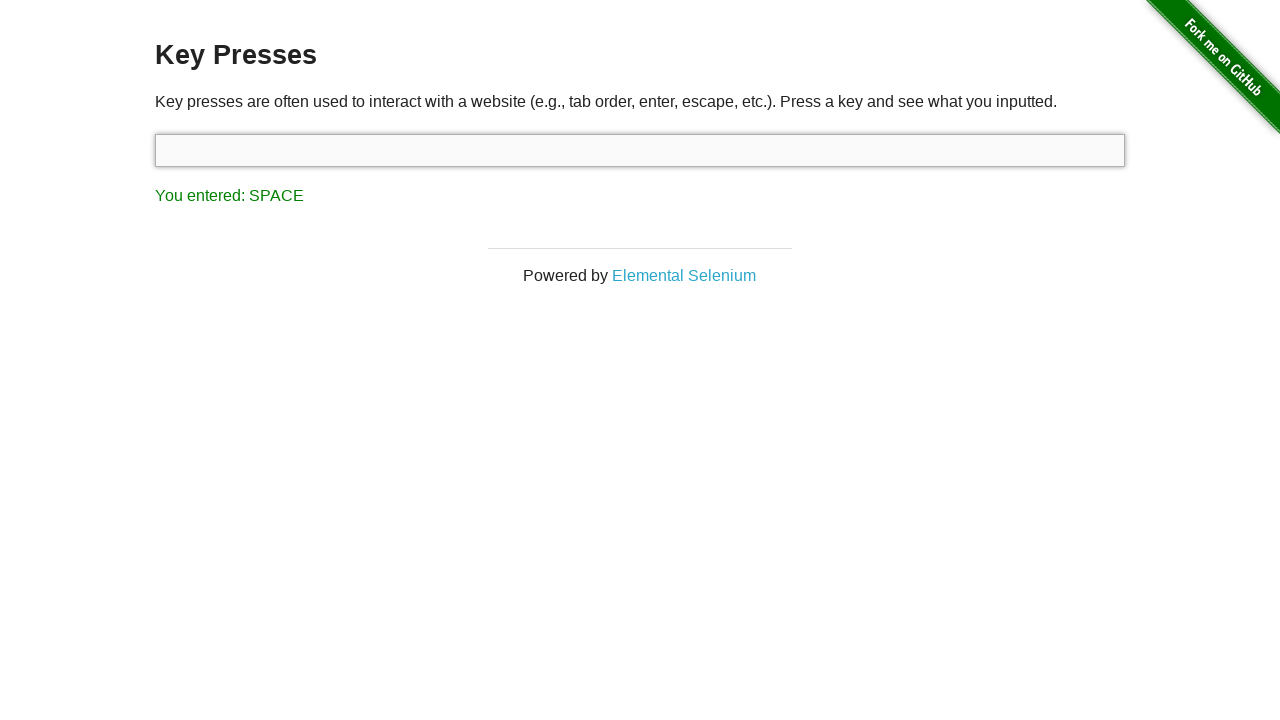

Pressed LEFT arrow key using keyboard
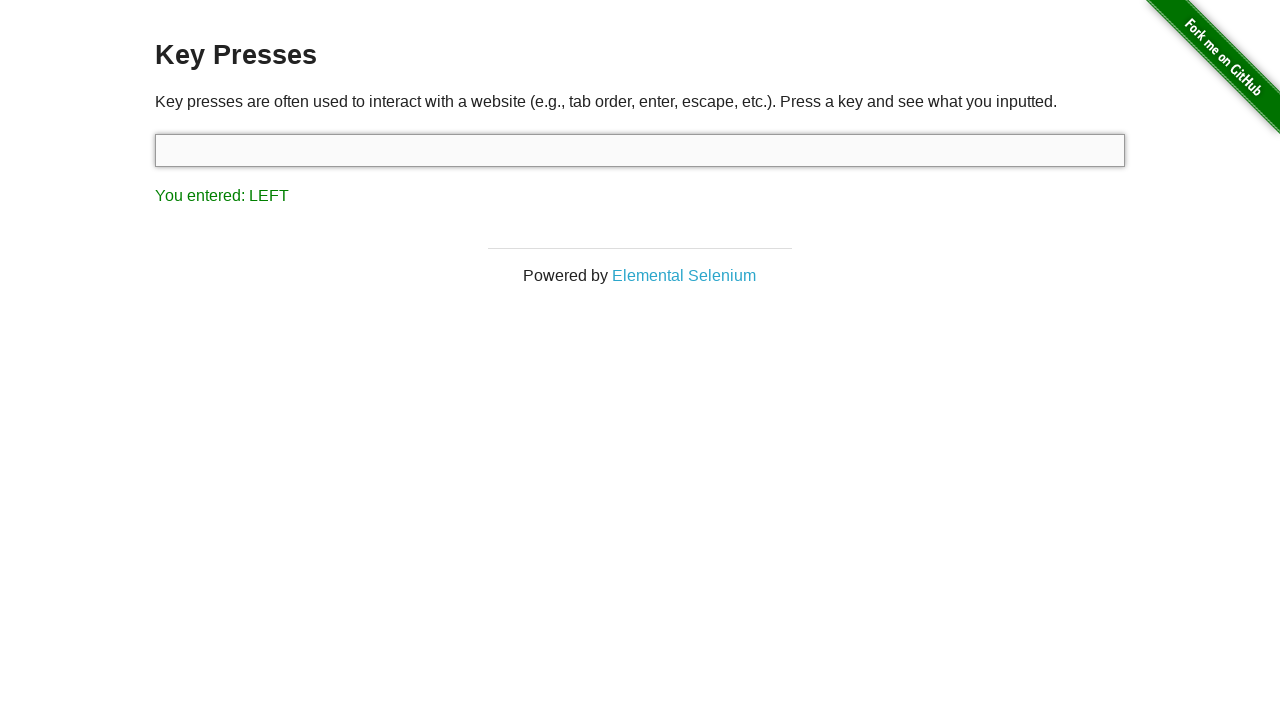

LEFT arrow key press detected and displayed in result
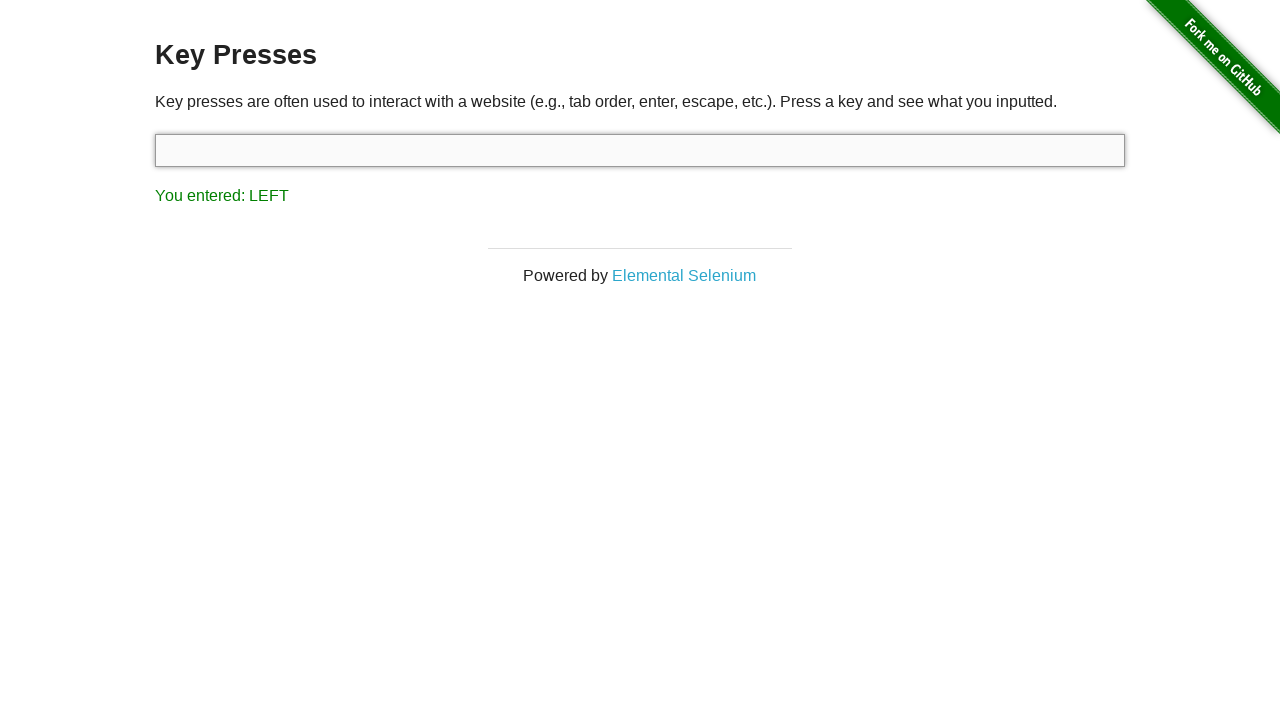

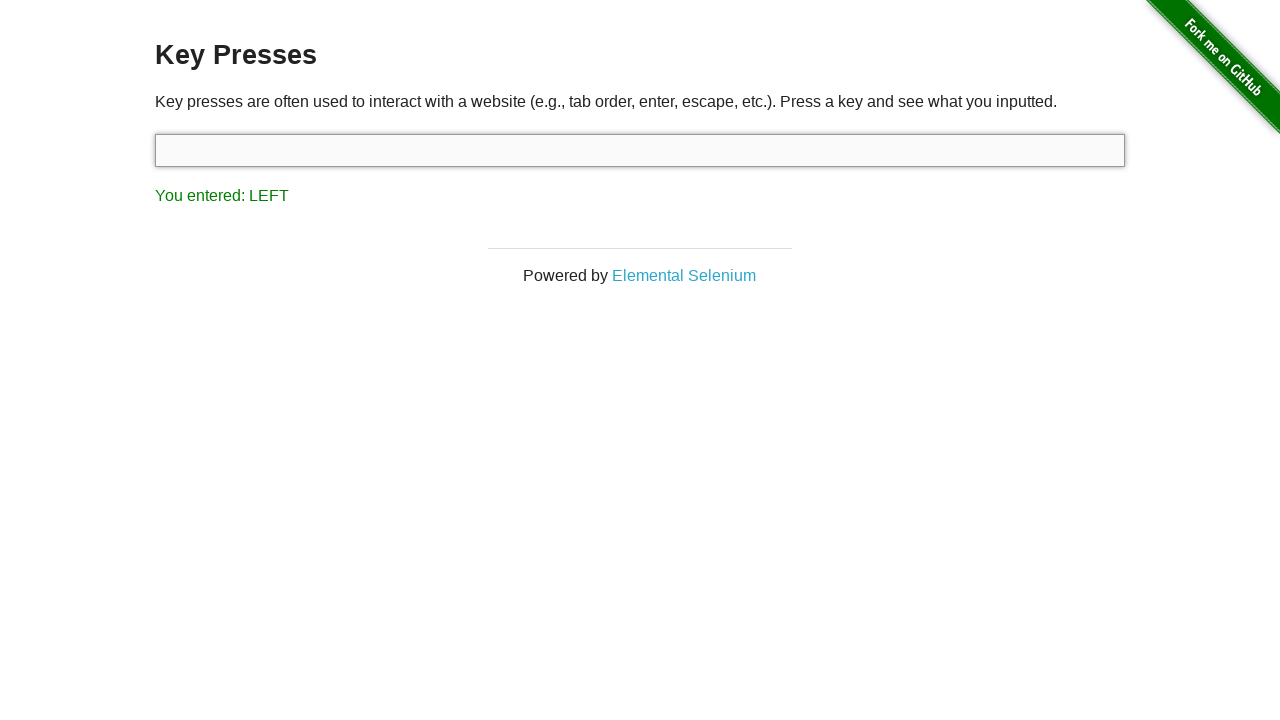